Tests JavaScript alert handling by clicking a button that triggers an alert popup, then accepting the alert dialog.

Starting URL: http://only-testing-blog.blogspot.in/2013/11/new-test.html

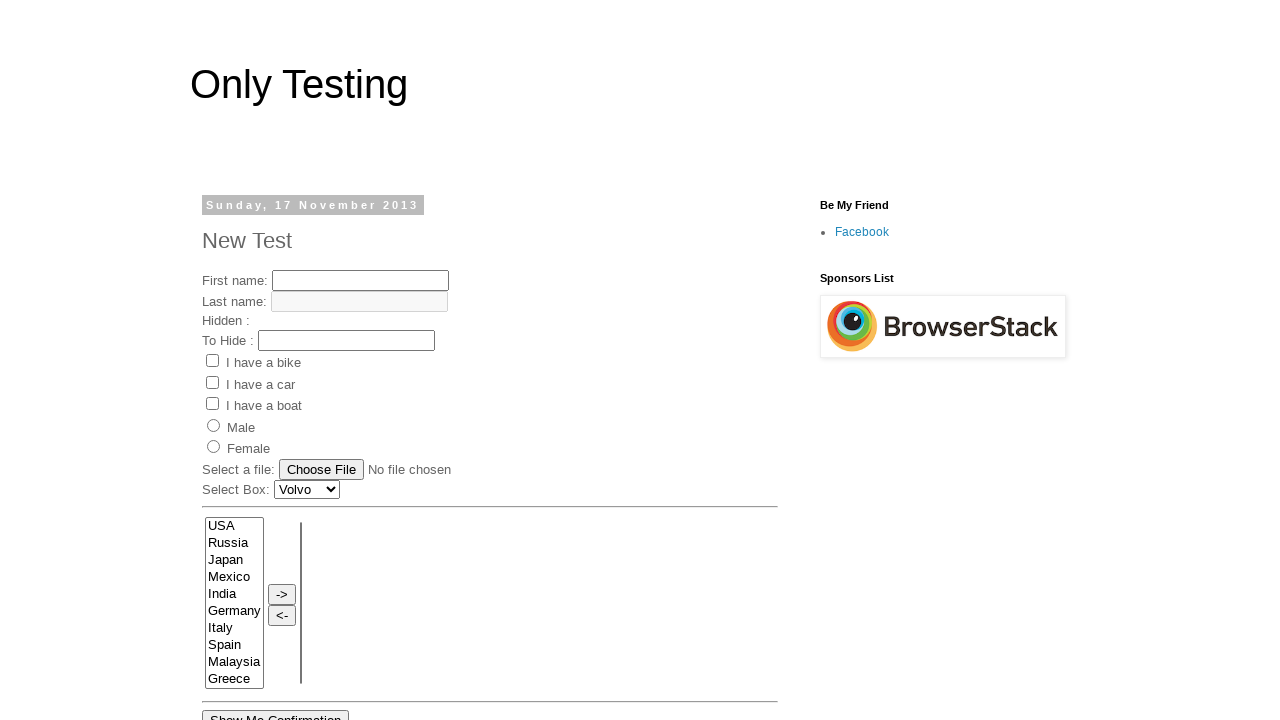

Set up dialog handler to automatically accept alerts
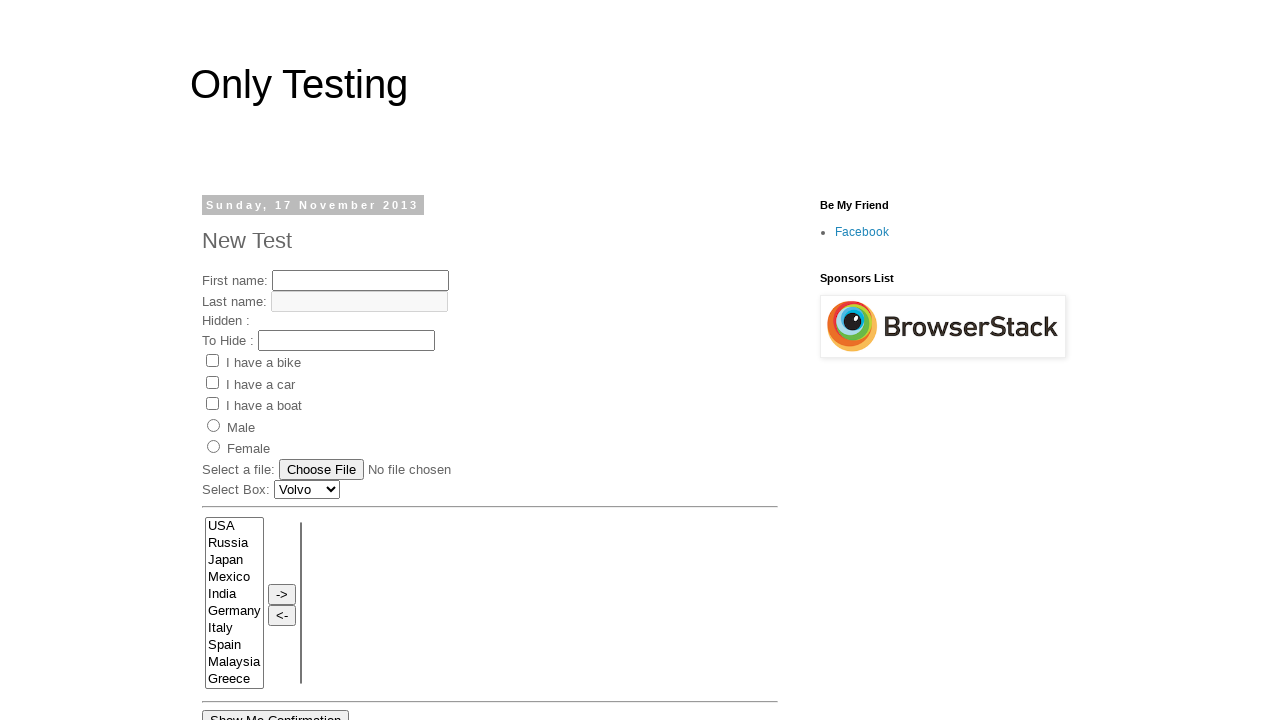

Clicked button to trigger alert popup at (252, 360) on xpath=//*[@id='post-body-2641311481947341581']/div[1]/input
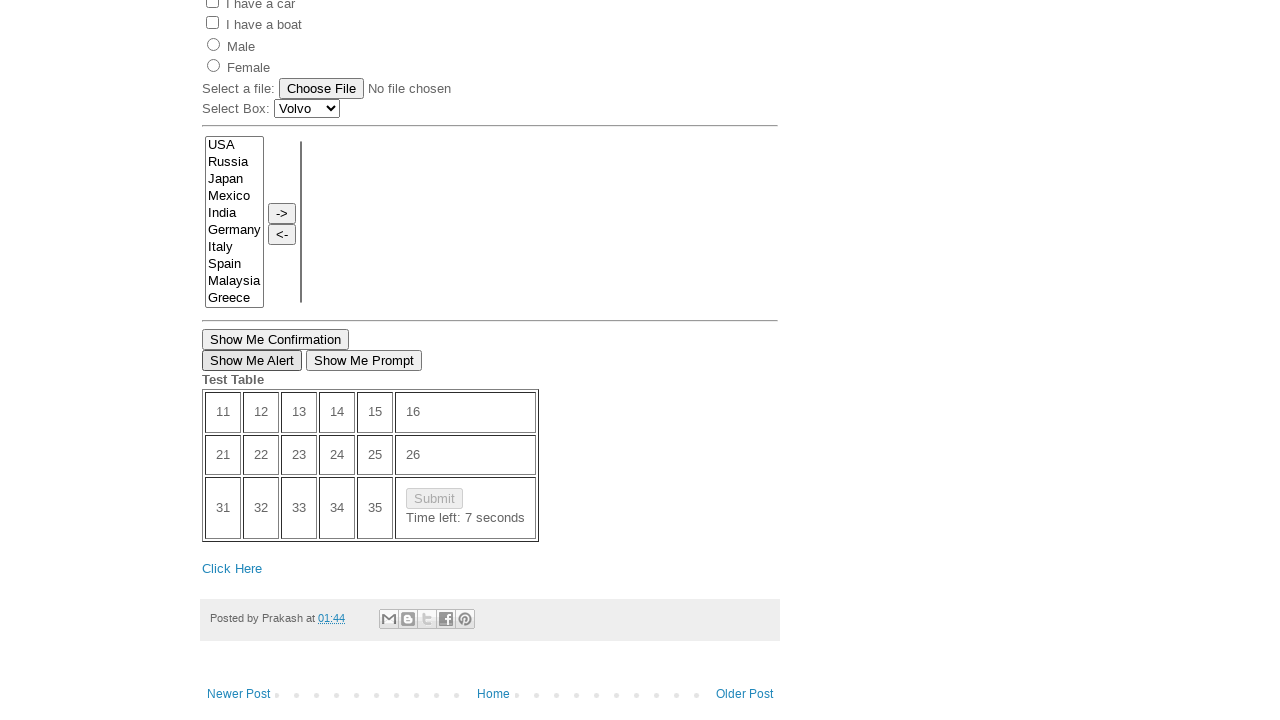

Waited for dialog interaction to complete
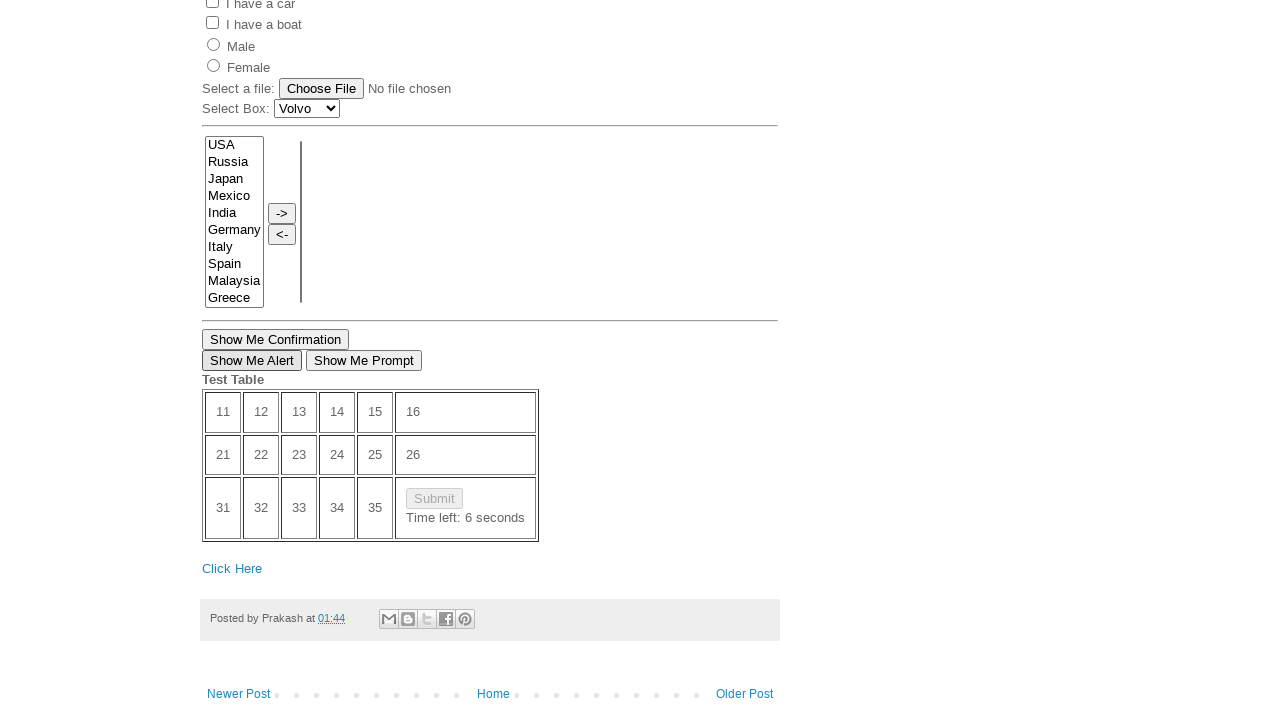

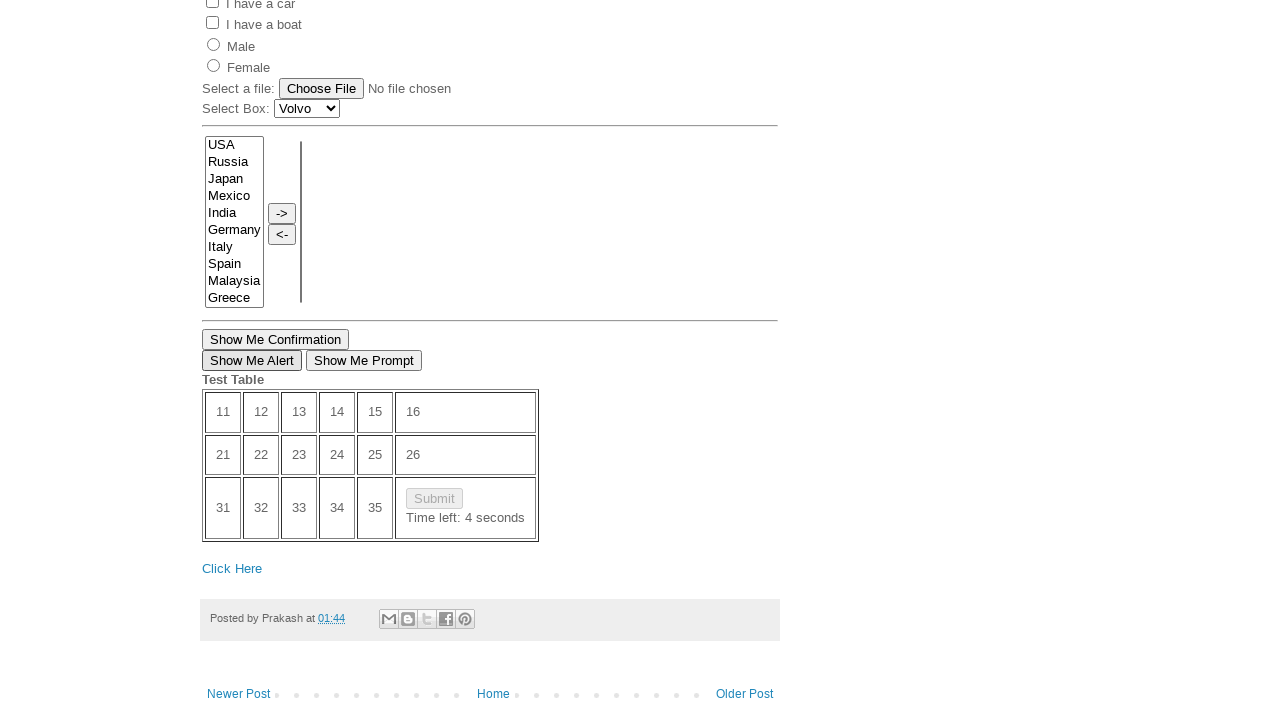